Tests the search functionality on the 99 Bottles of Beer website by searching for a programming language (Python) and verifying that search results contain the search term.

Starting URL: https://www.99-bottles-of-beer.net/

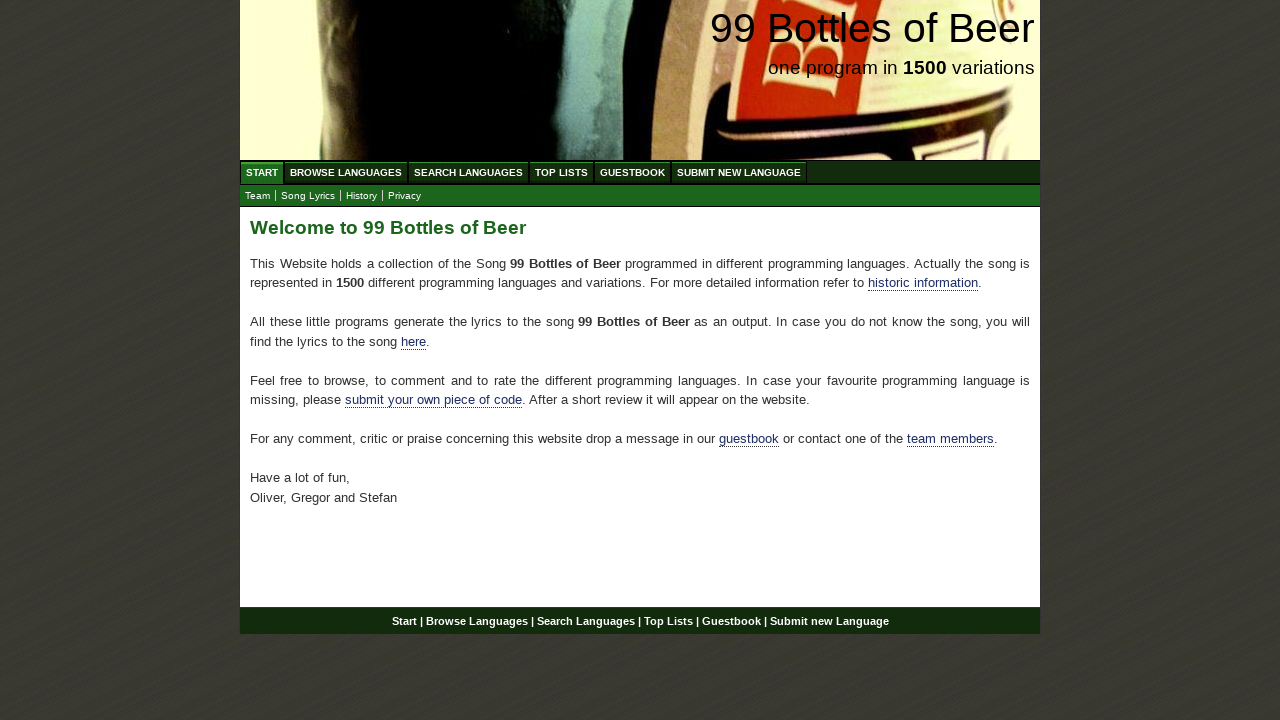

Clicked on Search Languages menu item at (468, 172) on xpath=//ul[@id='menu']/li/a[@href='/search.html']
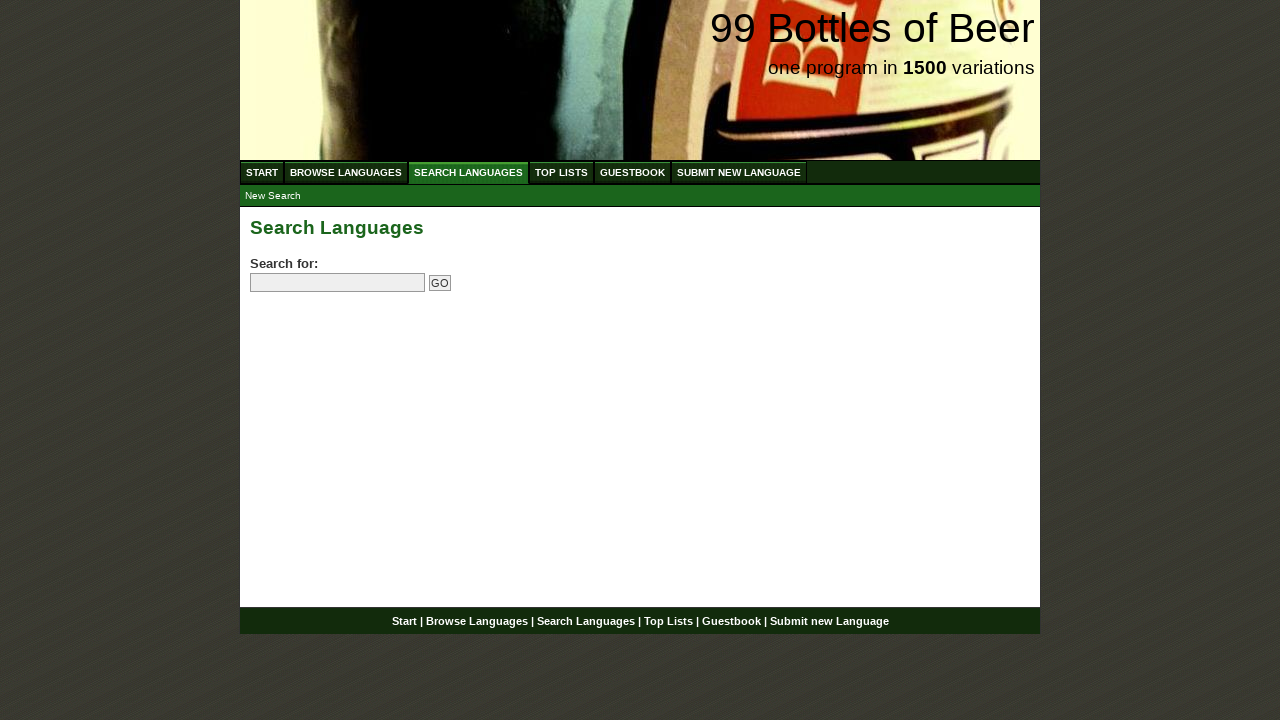

Clicked on search input field at (338, 283) on input[name='search']
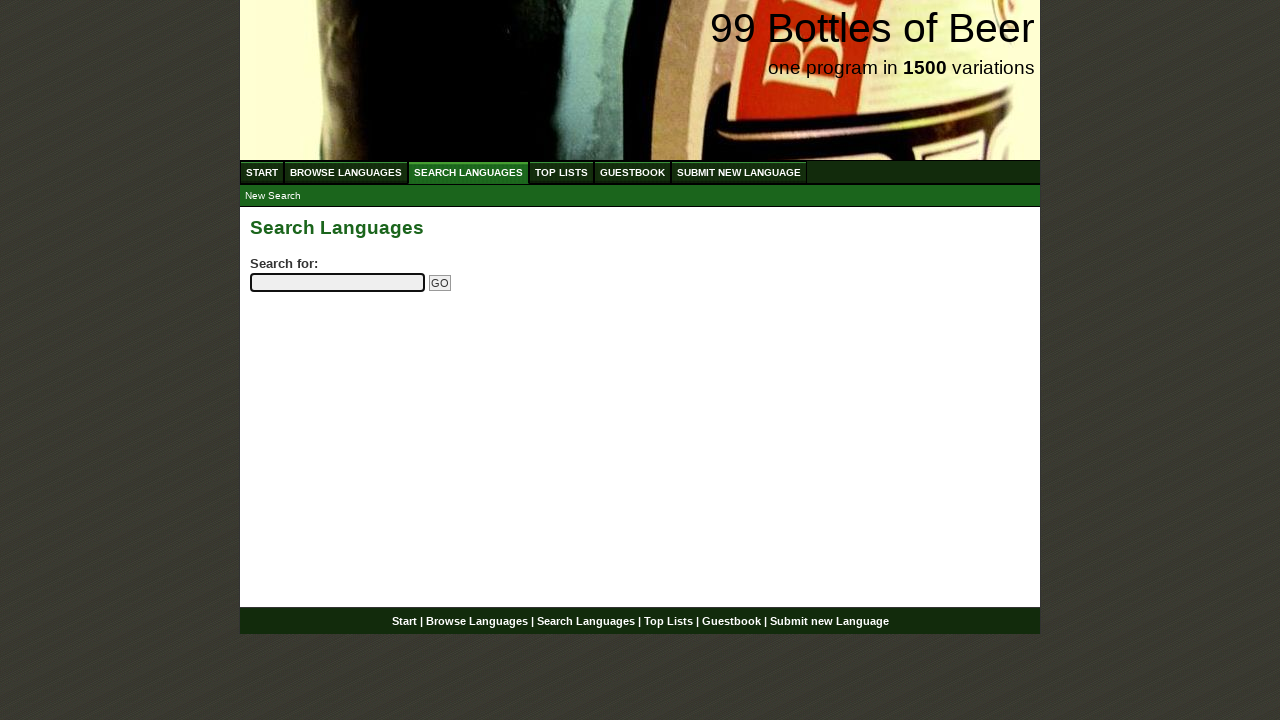

Entered 'python' in search field on input[name='search']
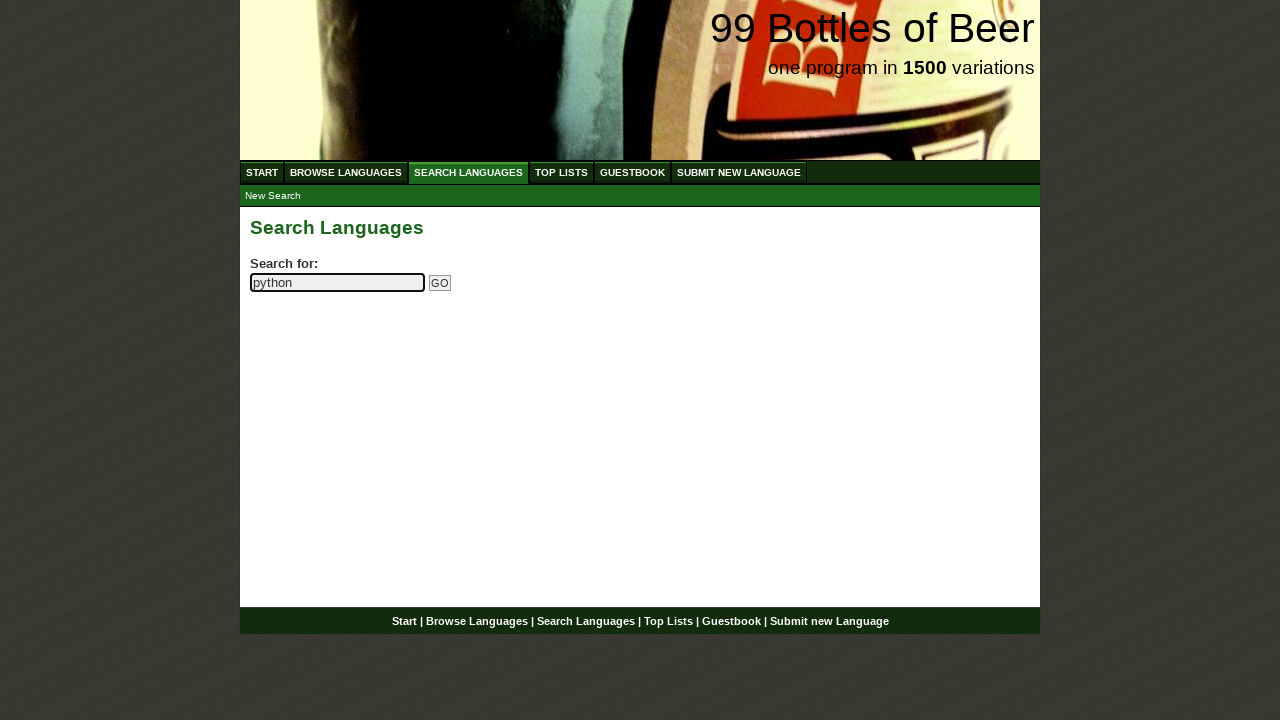

Clicked submit search button at (440, 283) on input[name='submitsearch']
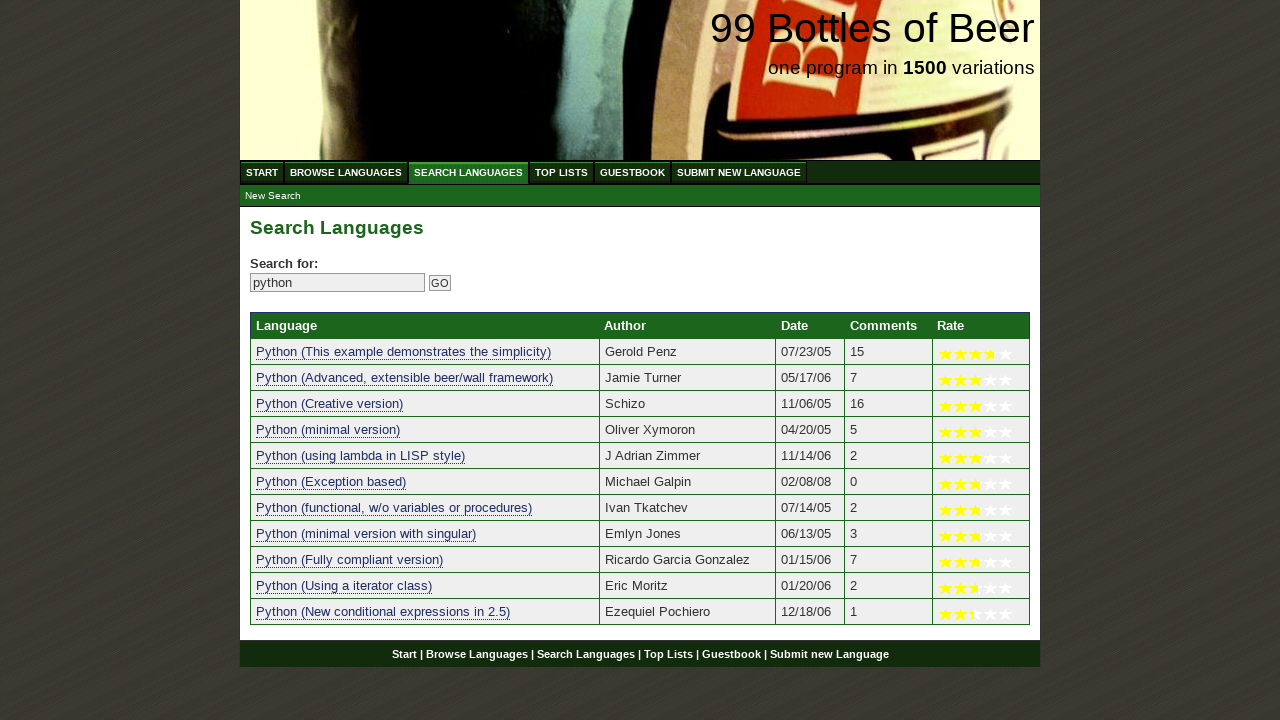

Search results table loaded successfully
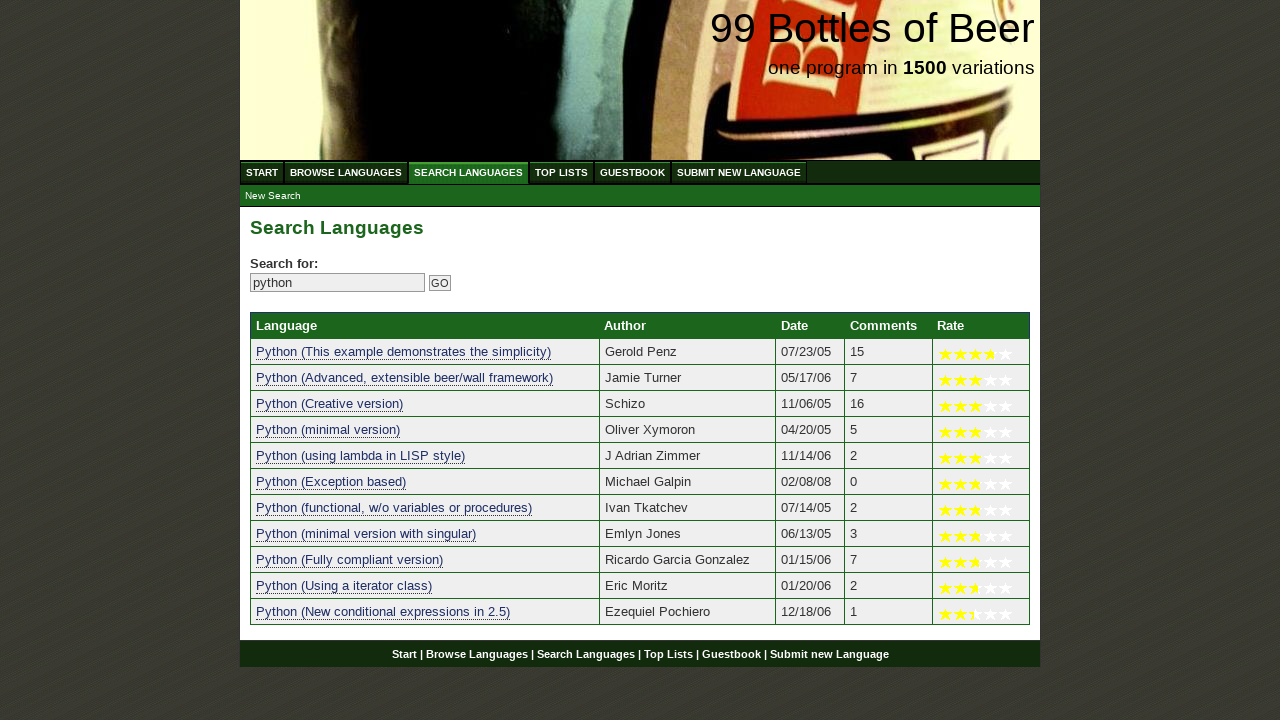

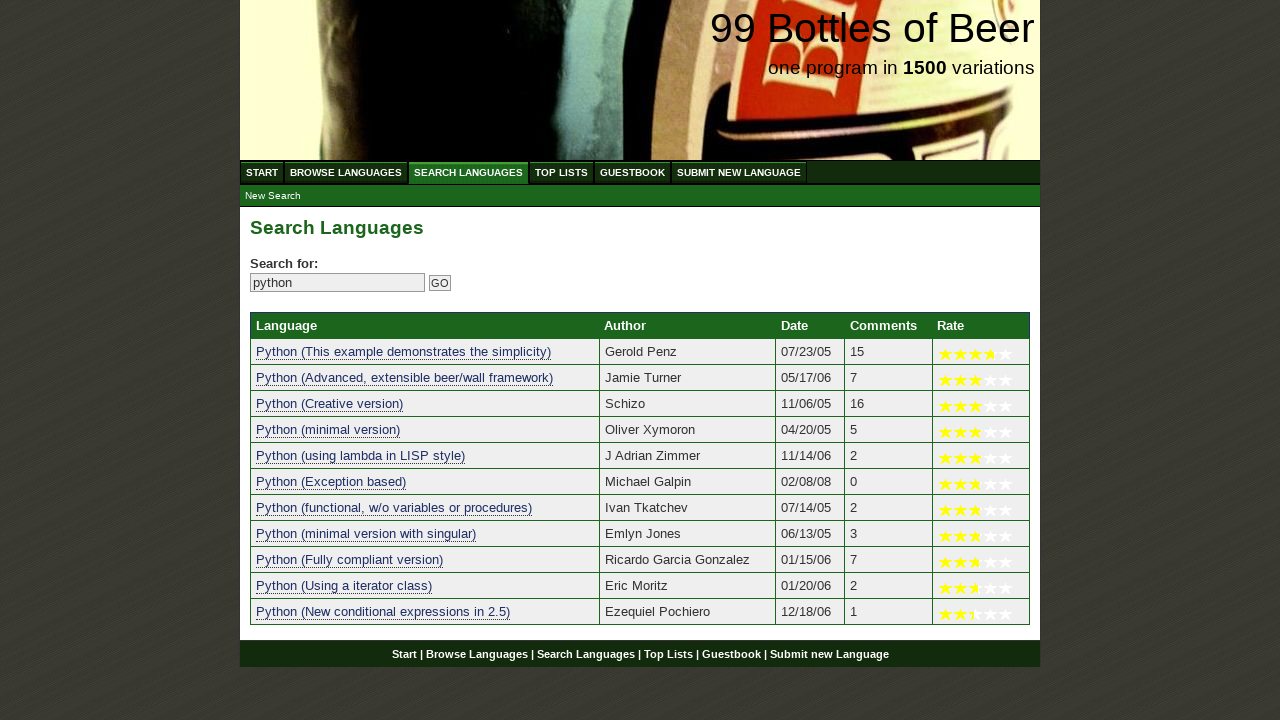